Tests select dropdown functionality on a web form by navigating to the form page, verifying the default selected option, and selecting different options by index and value.

Starting URL: https://bonigarcia.dev/selenium-webdriver-java/

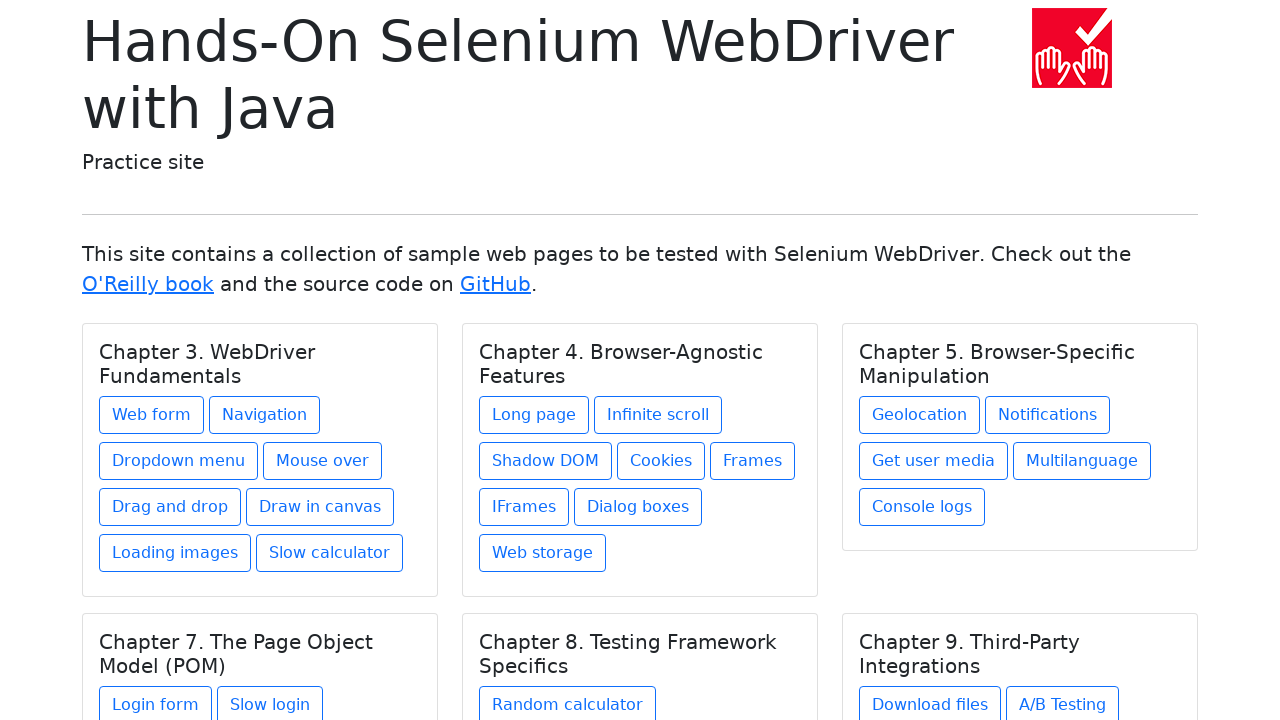

Navigated to starting URL
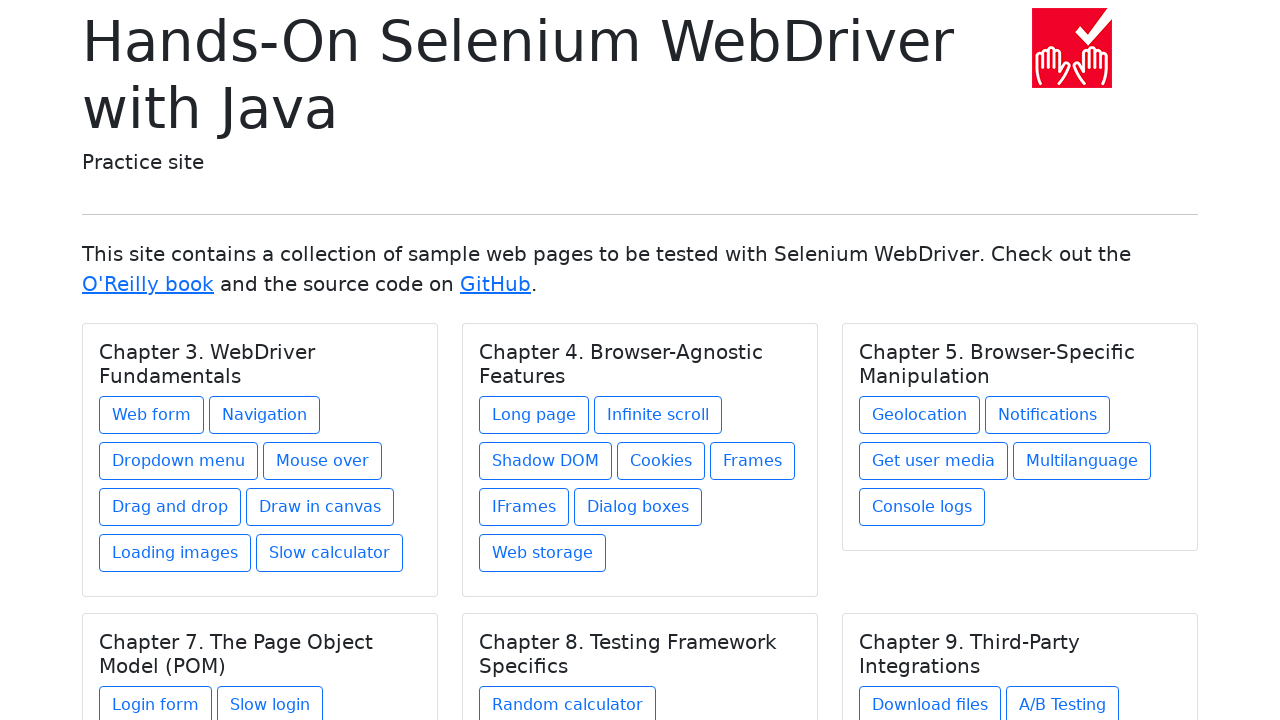

Clicked on web form link at (152, 415) on a[href='web-form.html']
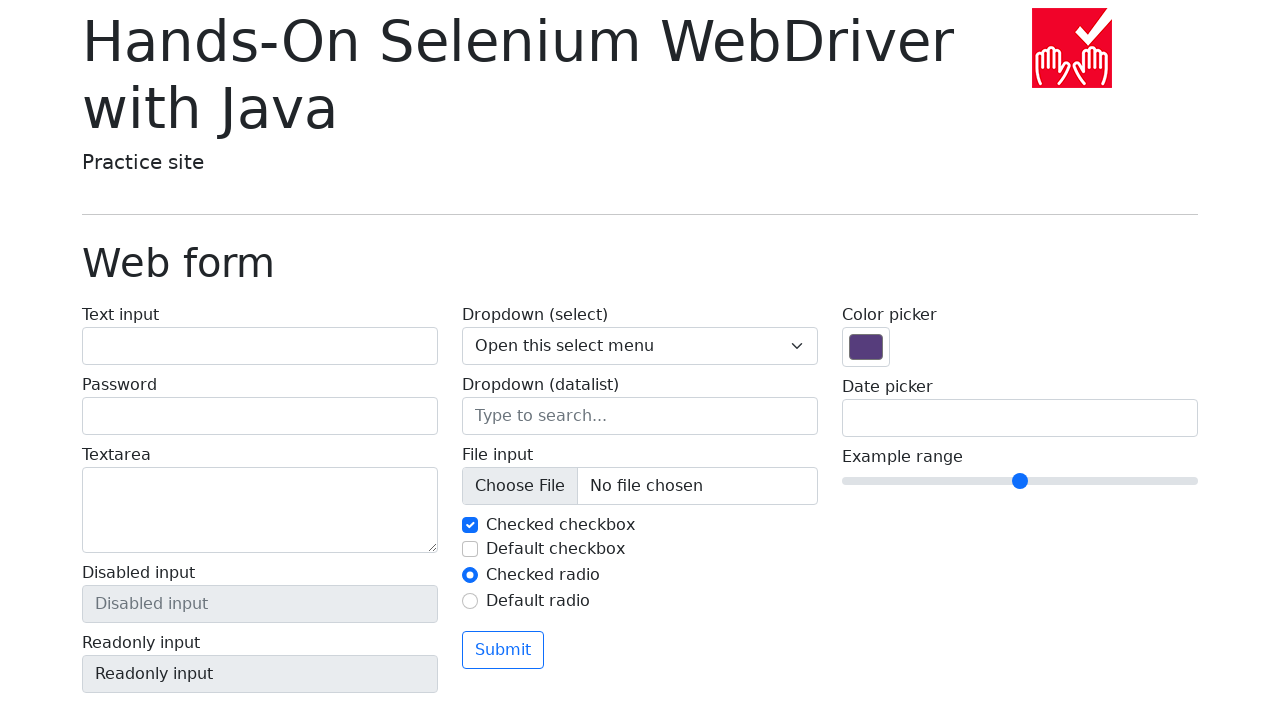

Select dropdown loaded on form
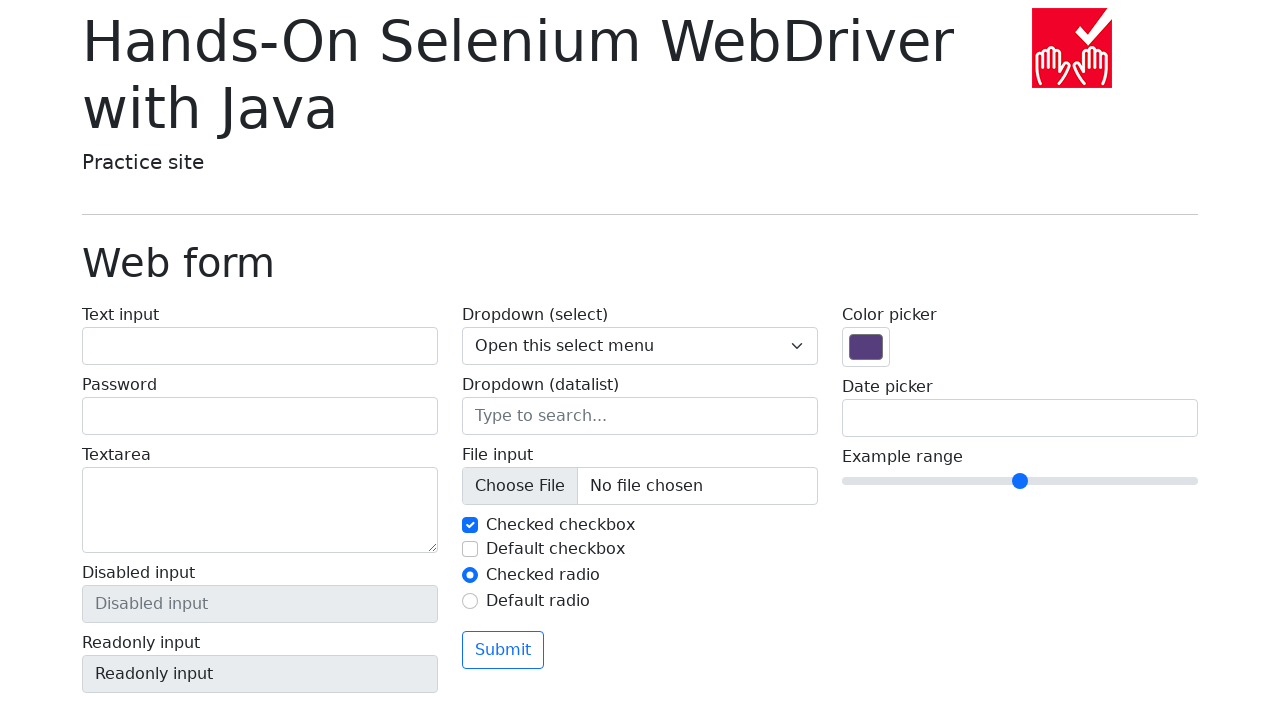

Selected option at index 2 ('Two') from dropdown on select[name='my-select']
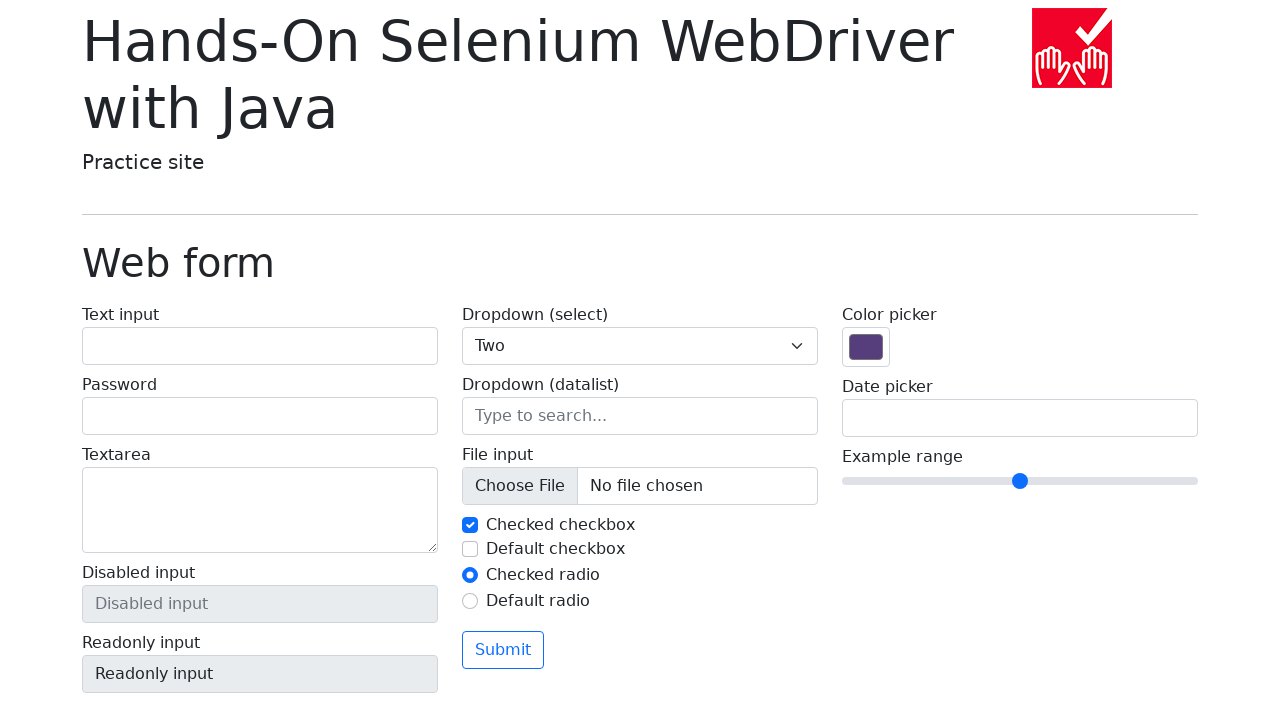

Selected option with value '3' ('Three') from dropdown on select[name='my-select']
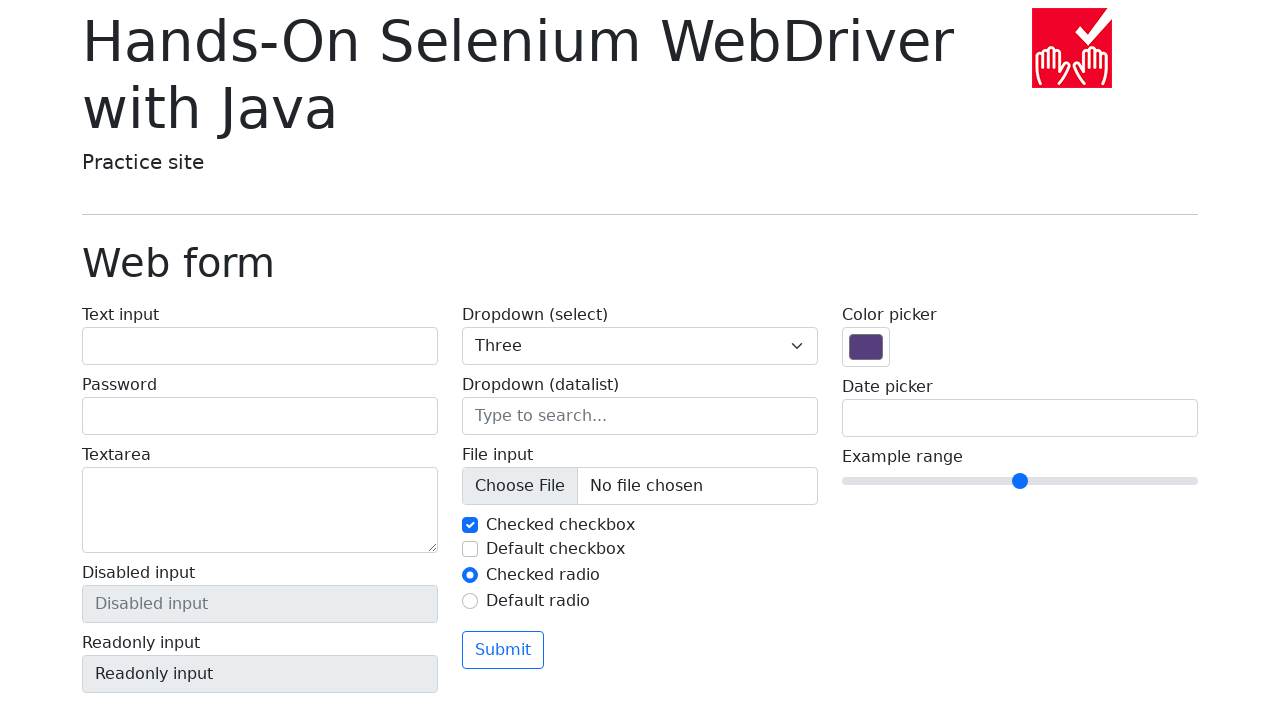

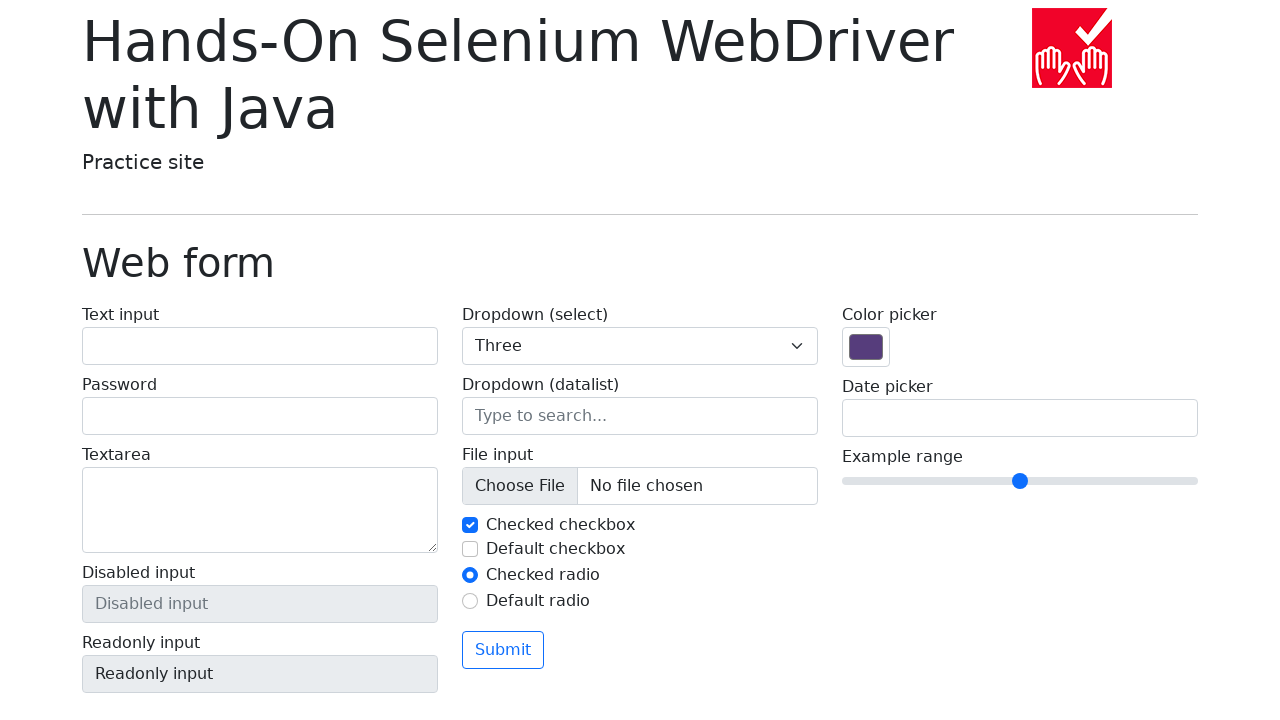